Clicks on a product (Nokia Lumia 1520), navigates to its detail page, verifies product information, and adds it to cart

Starting URL: https://www.demoblaze.com/

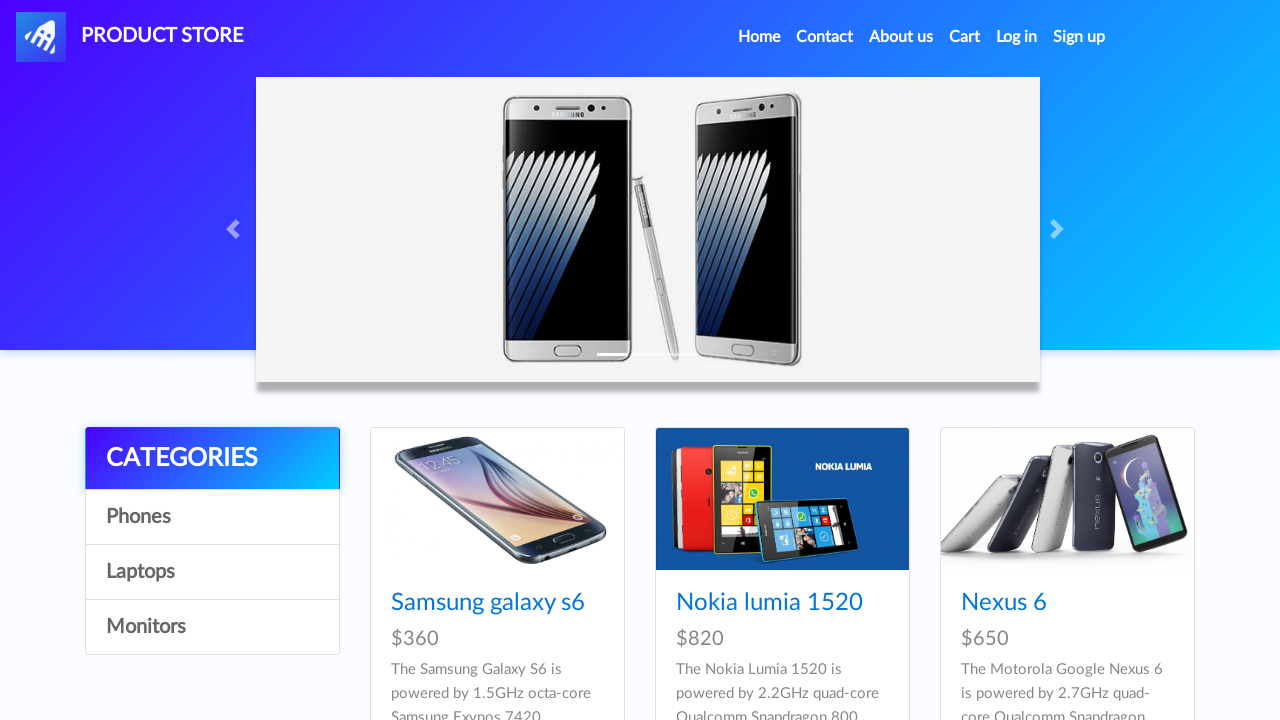

Waited for Nokia Lumia 1520 product link to load
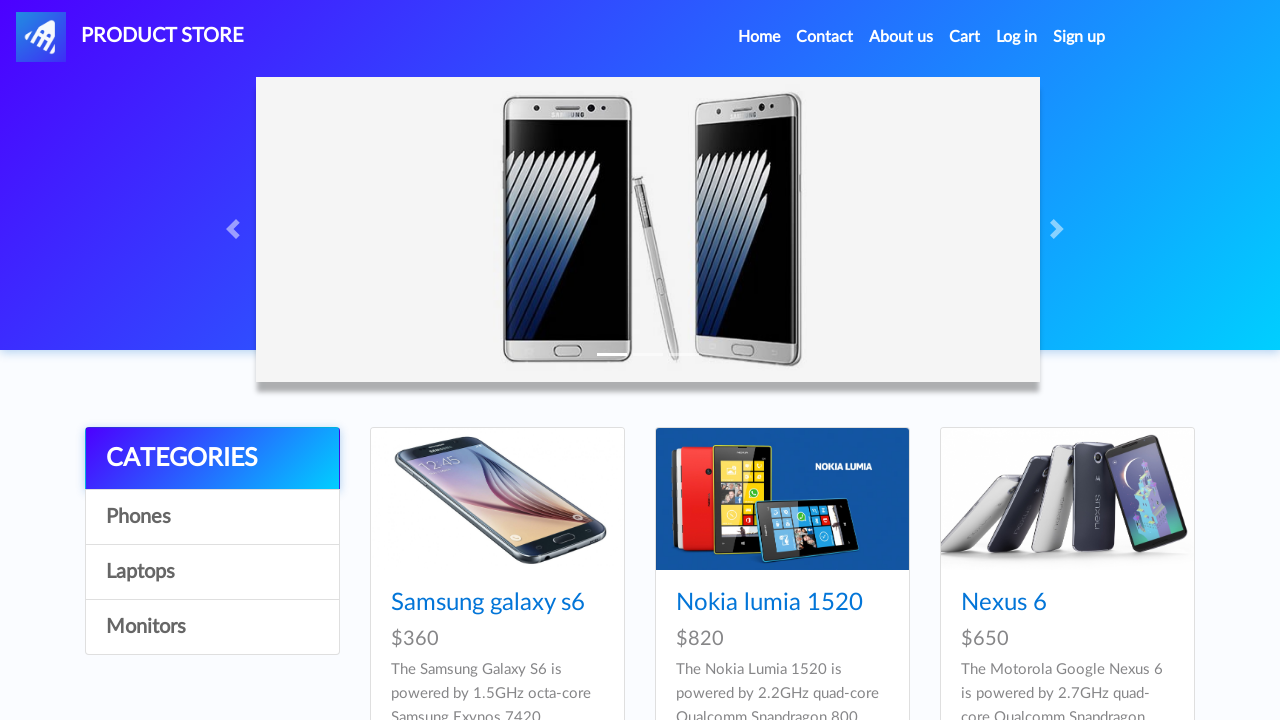

Clicked on Nokia Lumia 1520 product link
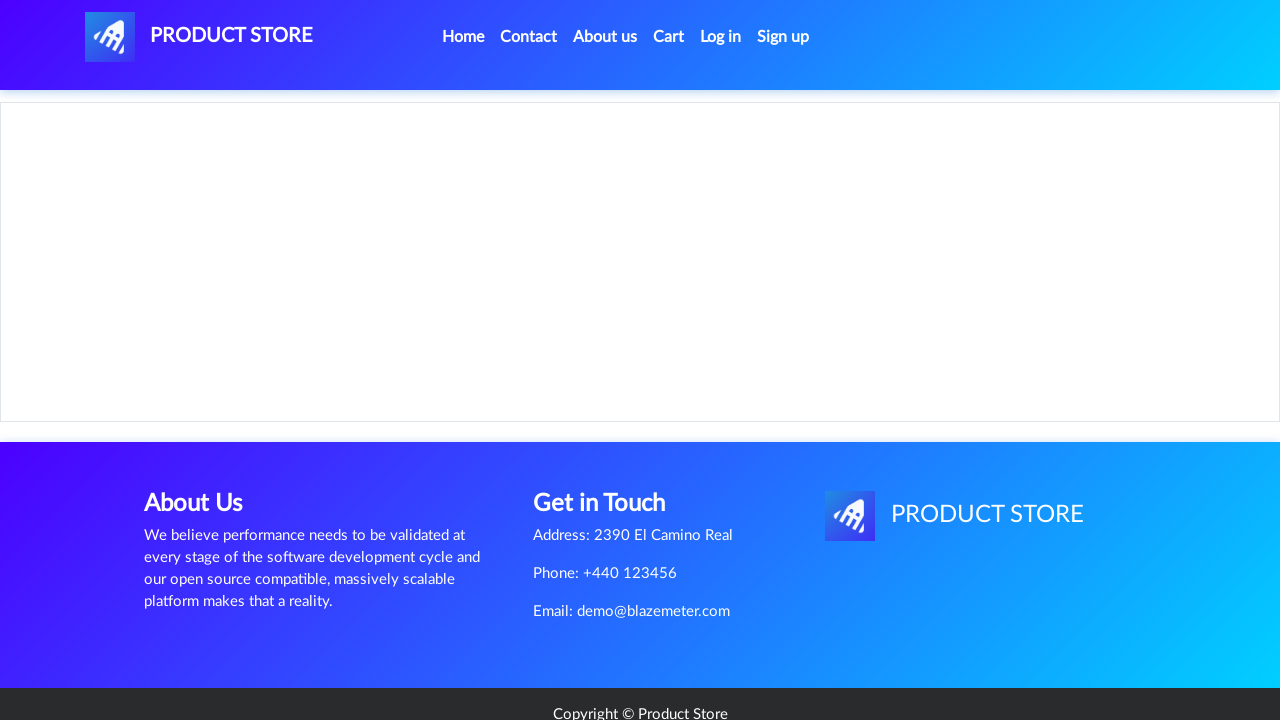

Waited for product detail page to load
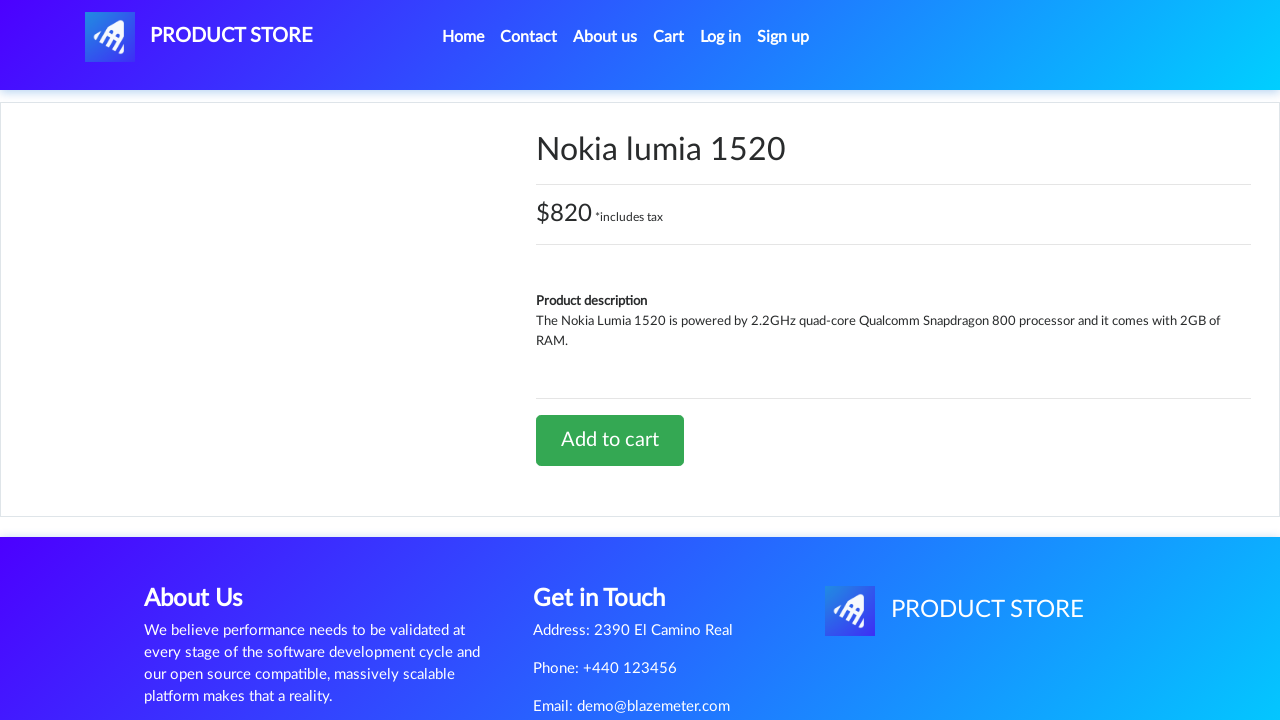

Verified product detail page URL is correct
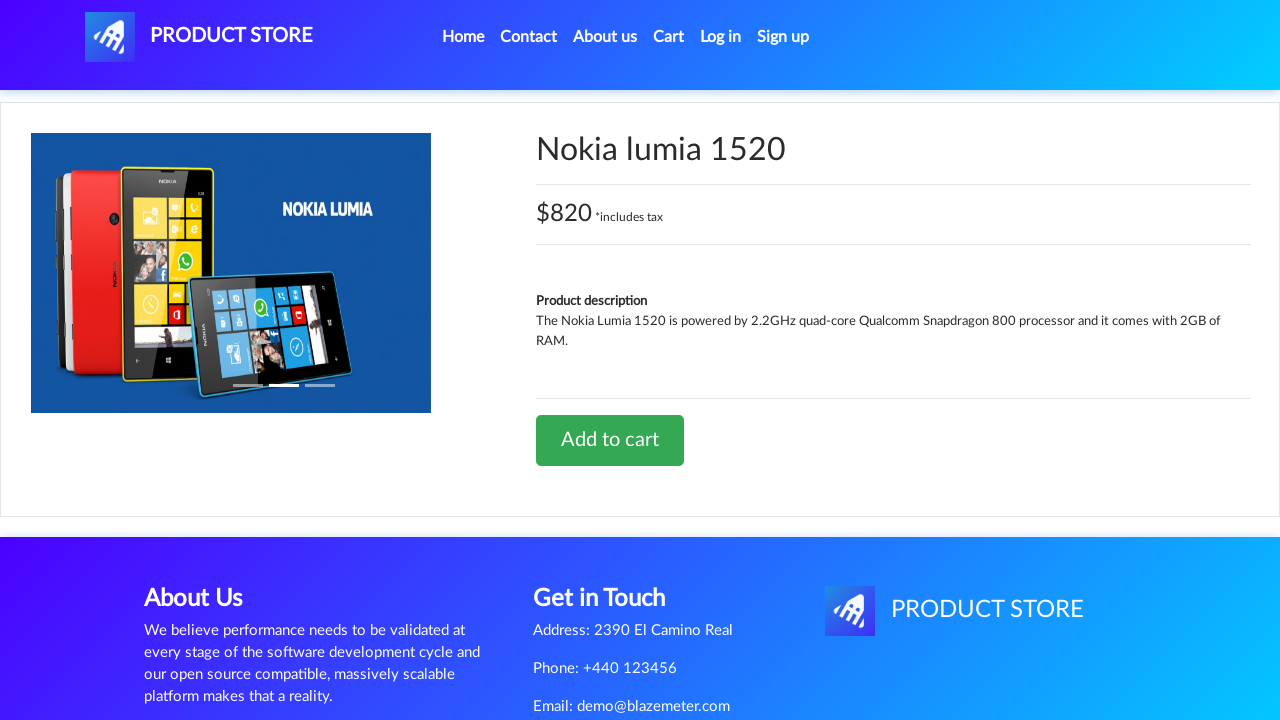

Waited for product name element to load
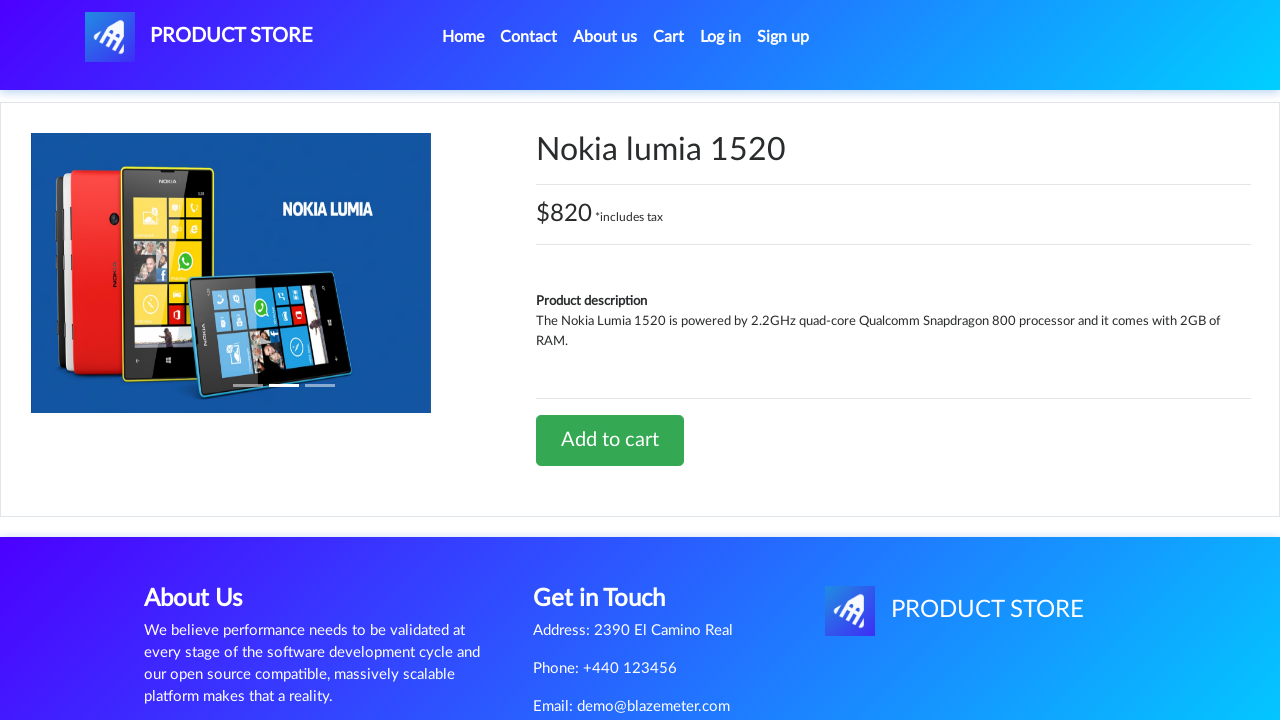

Verified product name is 'Nokia lumia 1520'
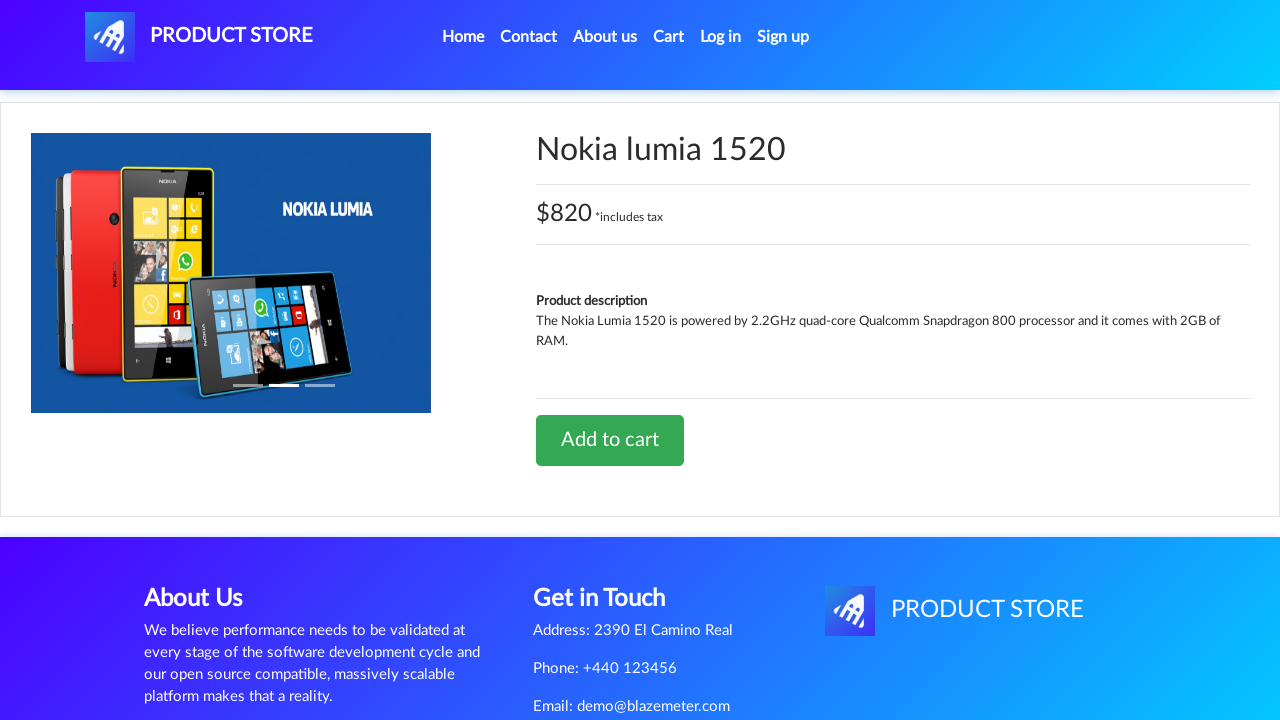

Waited for product price element to load
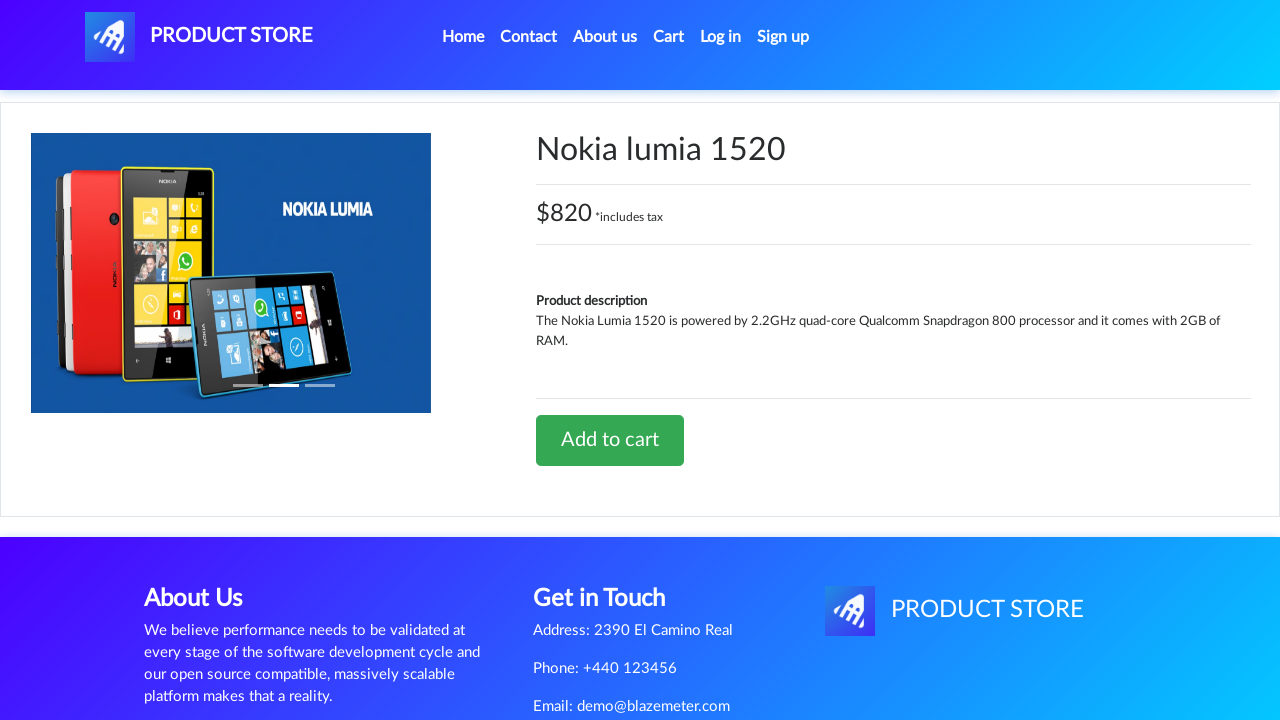

Verified product price is '$820 *includes tax'
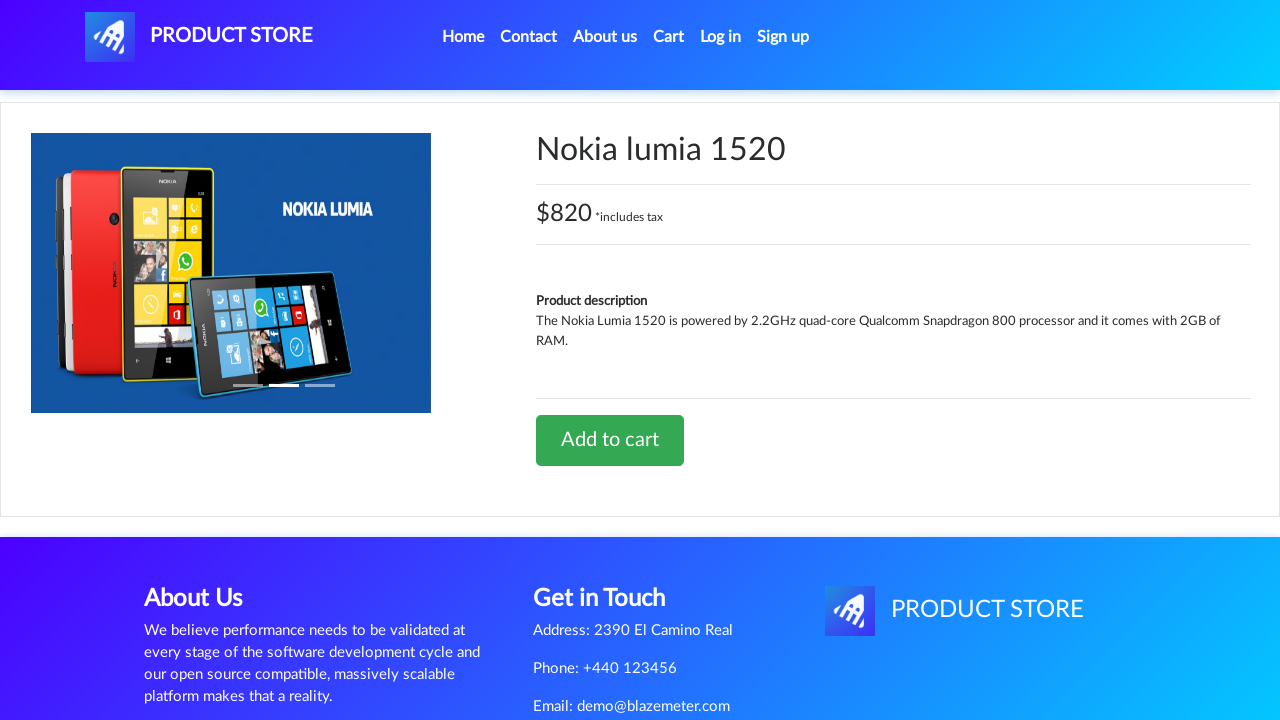

Waited for product description element to load
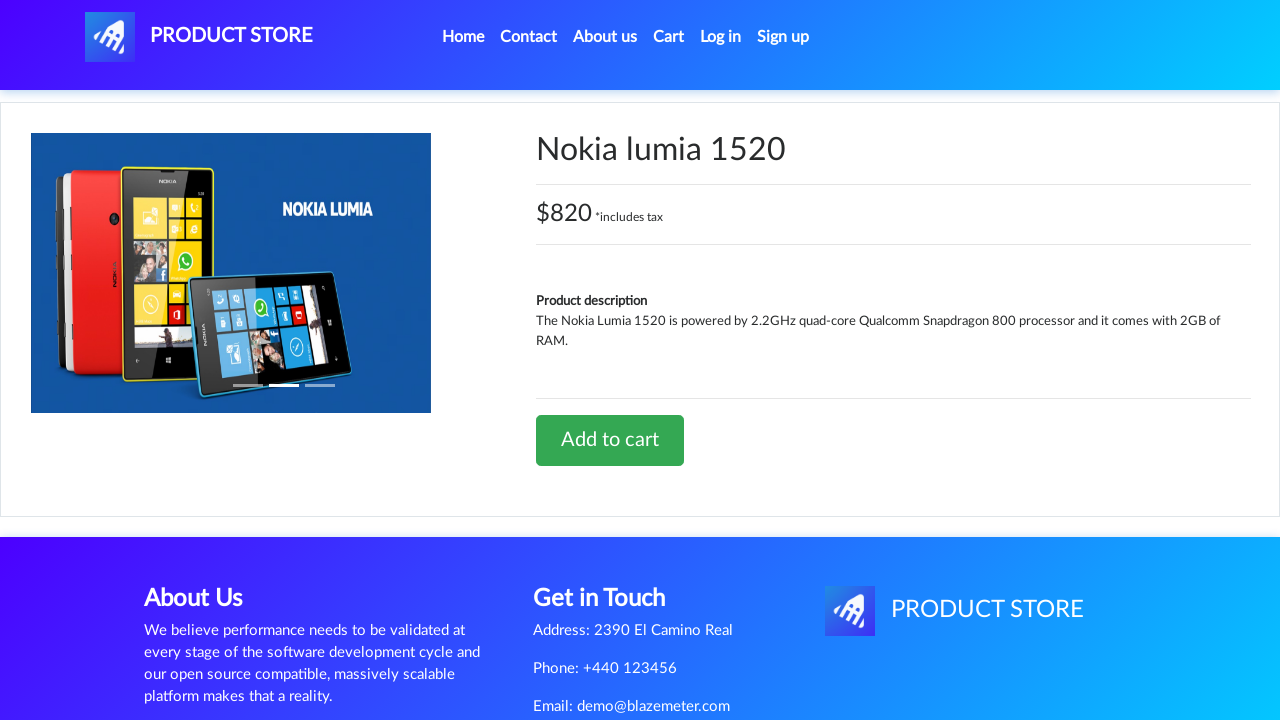

Verified product description contains 'Nokia Lumia 1520'
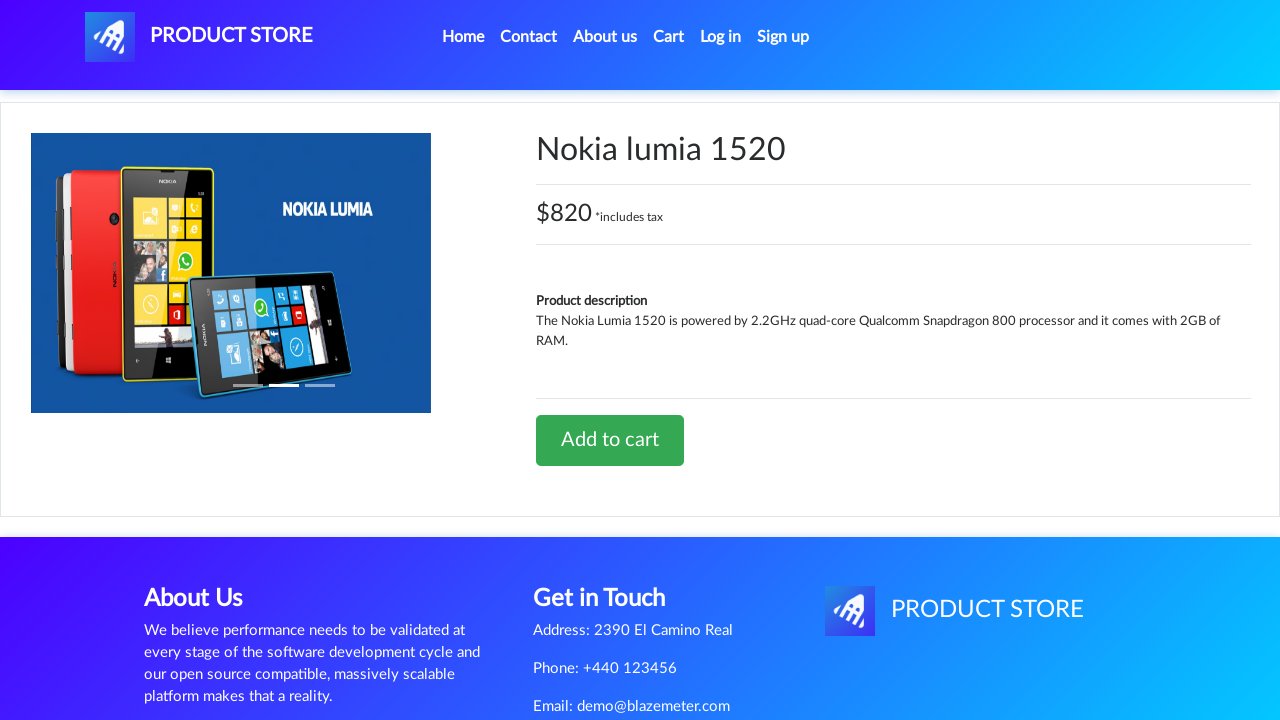

Clicked Add to Cart button at (610, 440) on #tbodyid .btn
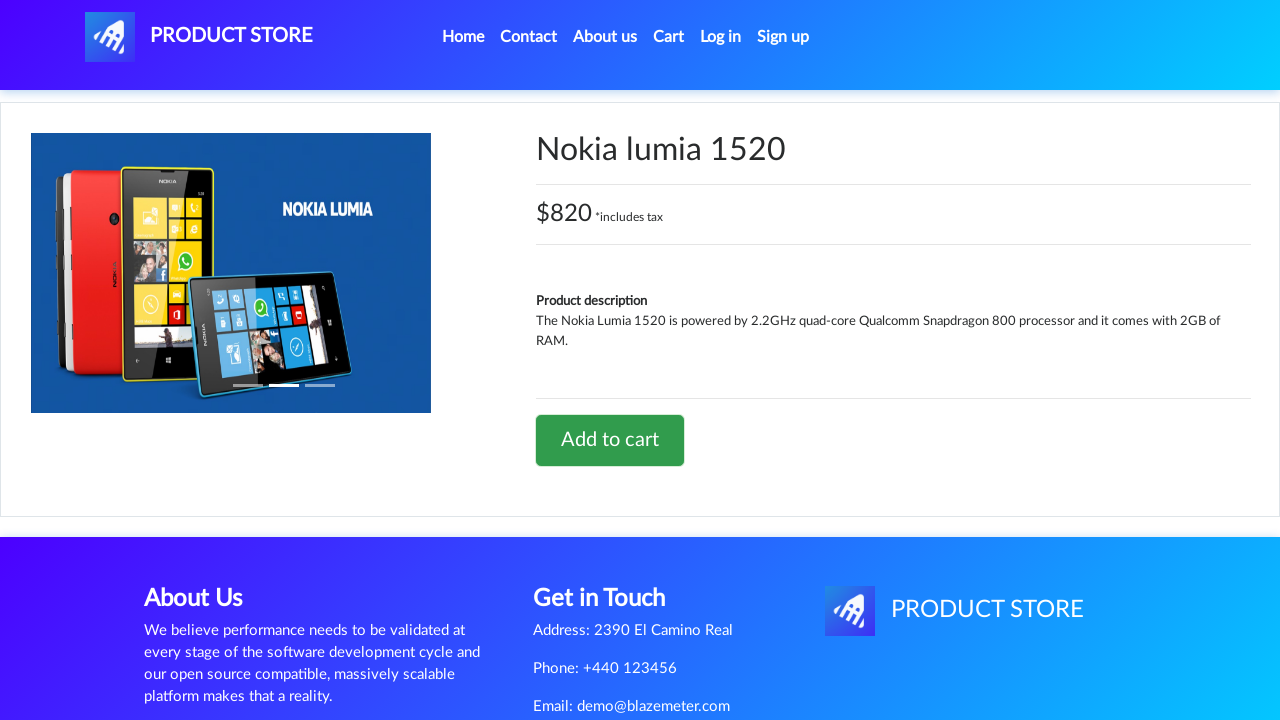

Accepted confirmation alert for adding product to cart
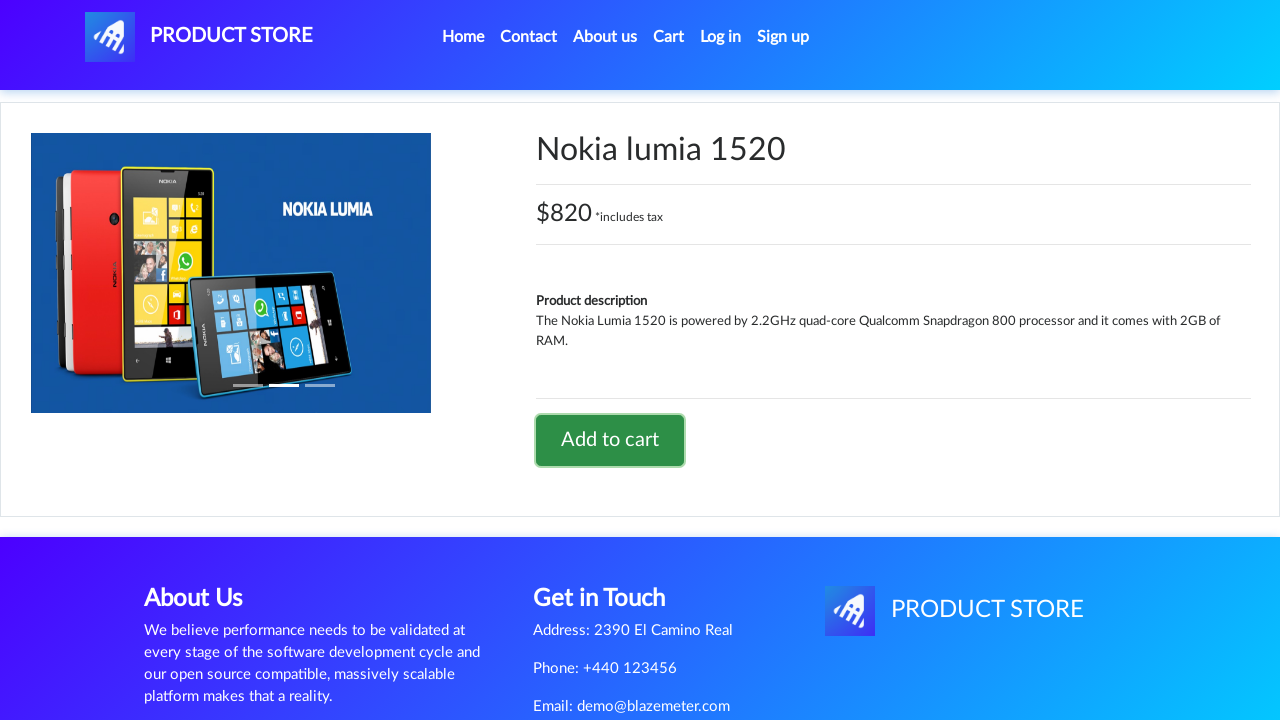

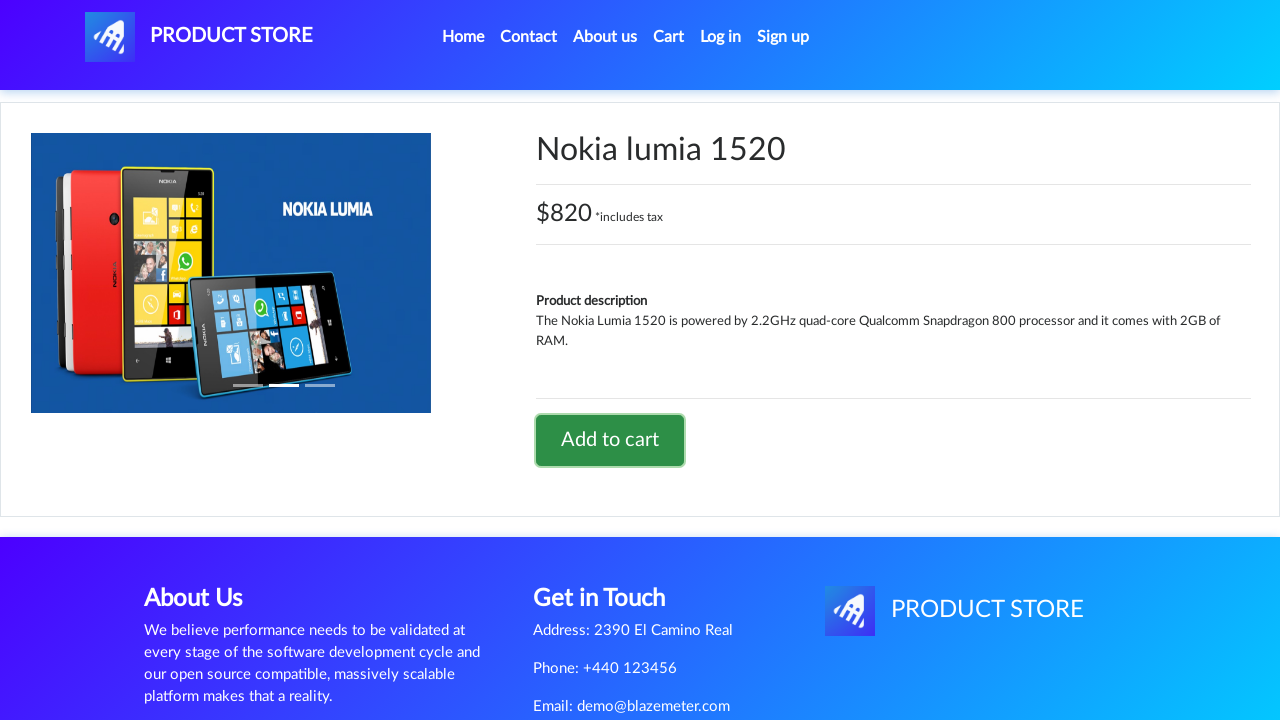